Tests checkbox functionality by navigating to checkboxes page and clicking all checkboxes

Starting URL: https://the-internet.herokuapp.com/

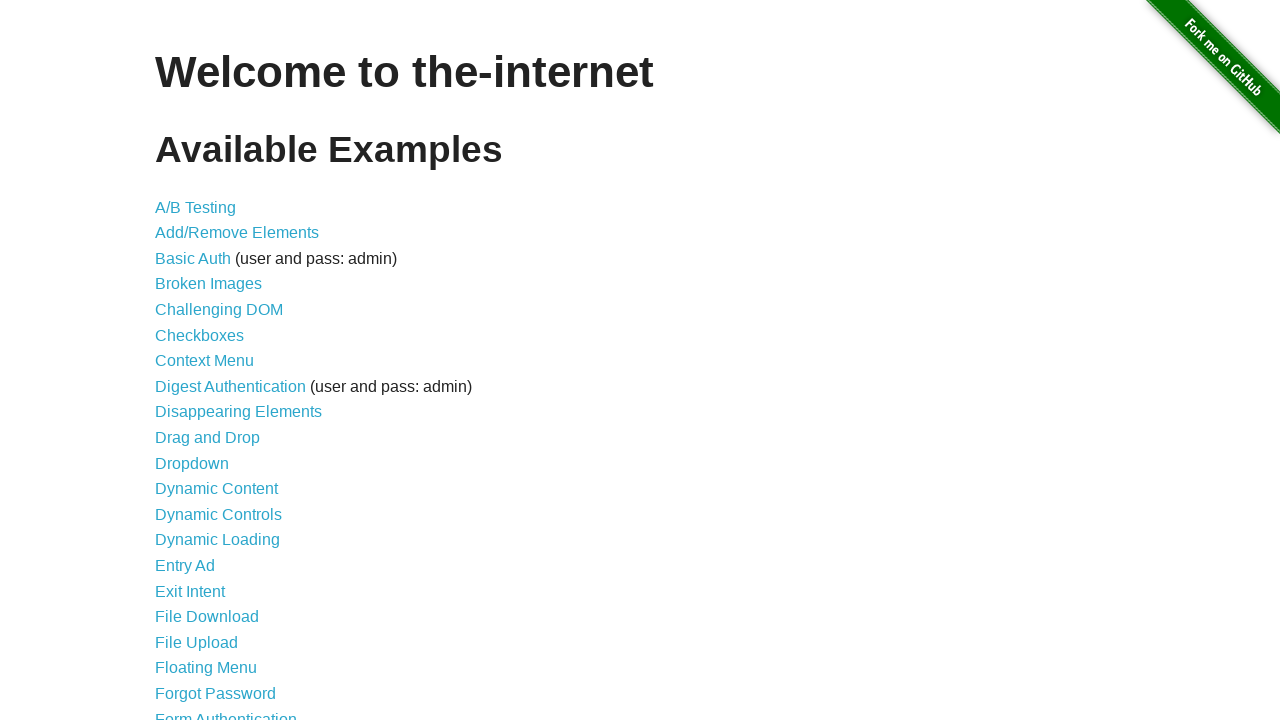

Navigated to the-internet.herokuapp.com homepage
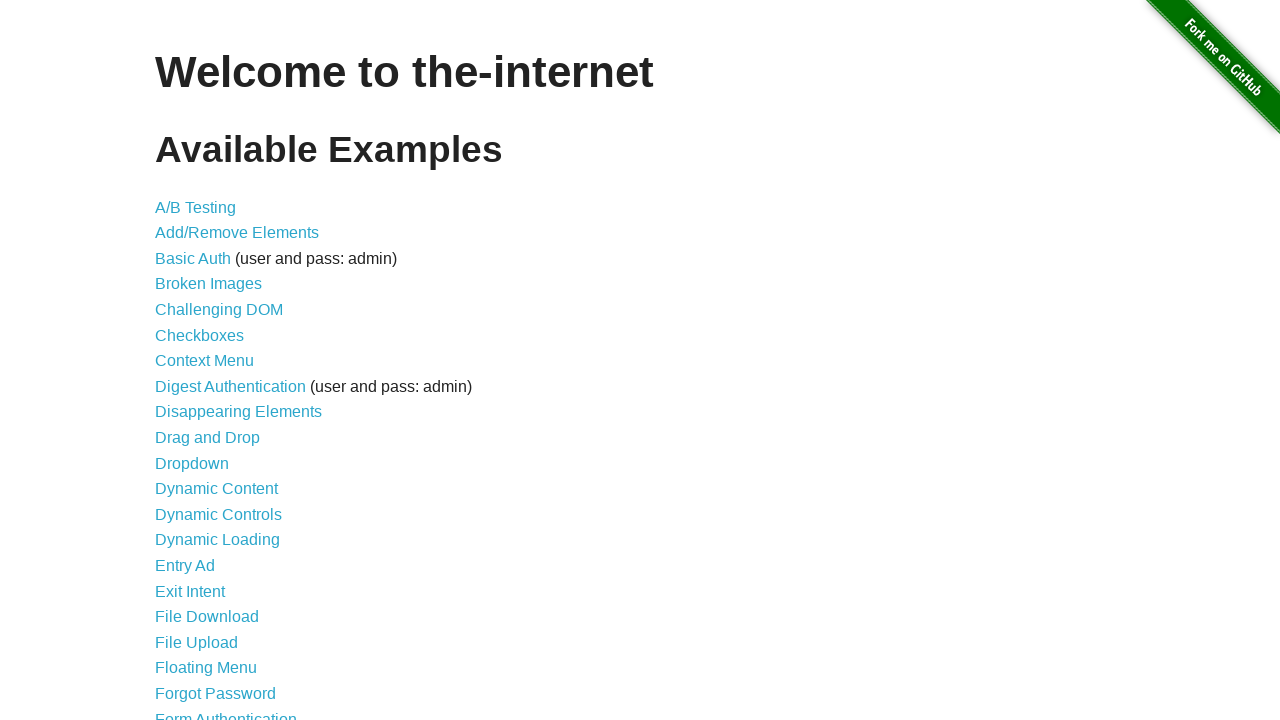

Clicked on Checkboxes link at (200, 335) on text=Checkboxes
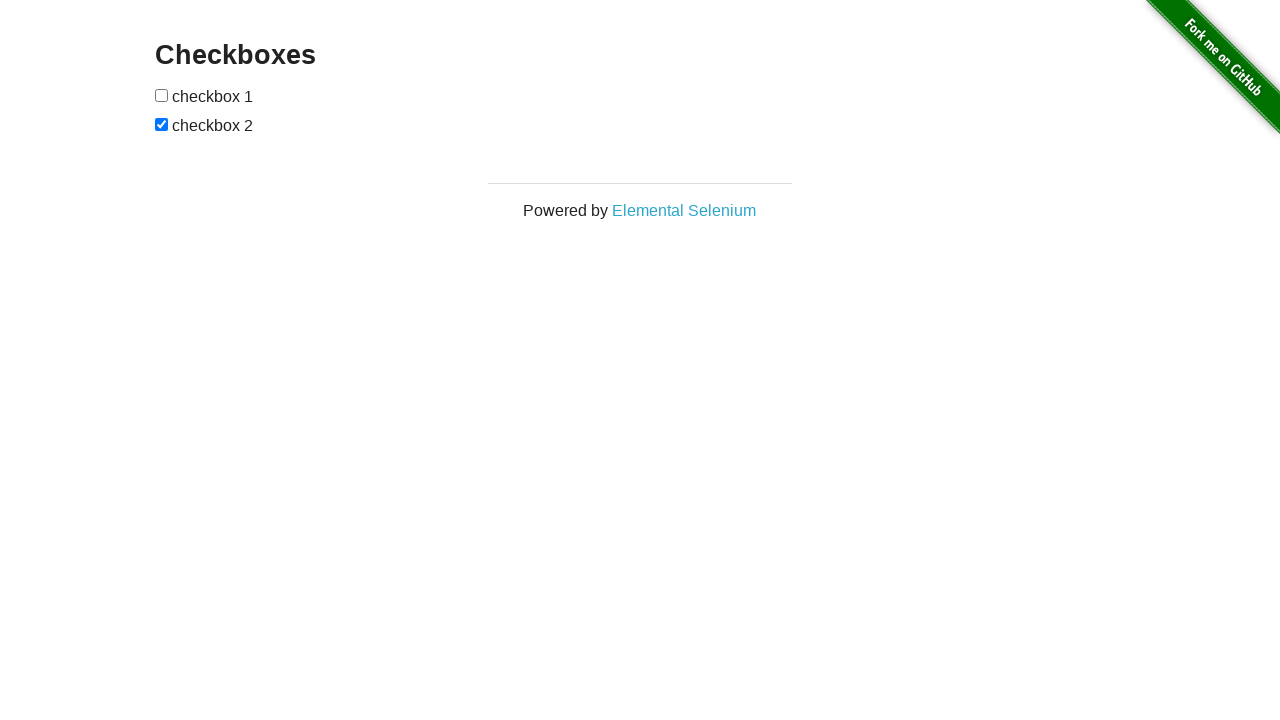

Located all checkbox elements on the page
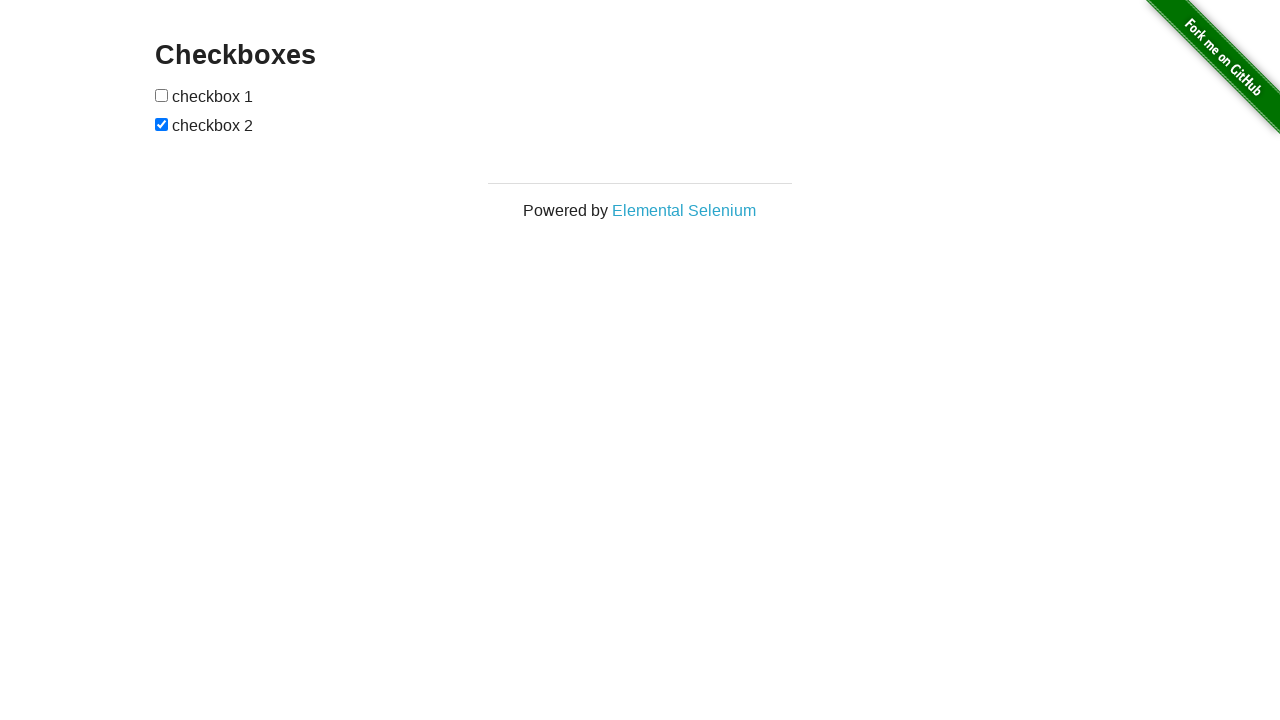

Found 2 checkboxes on the page
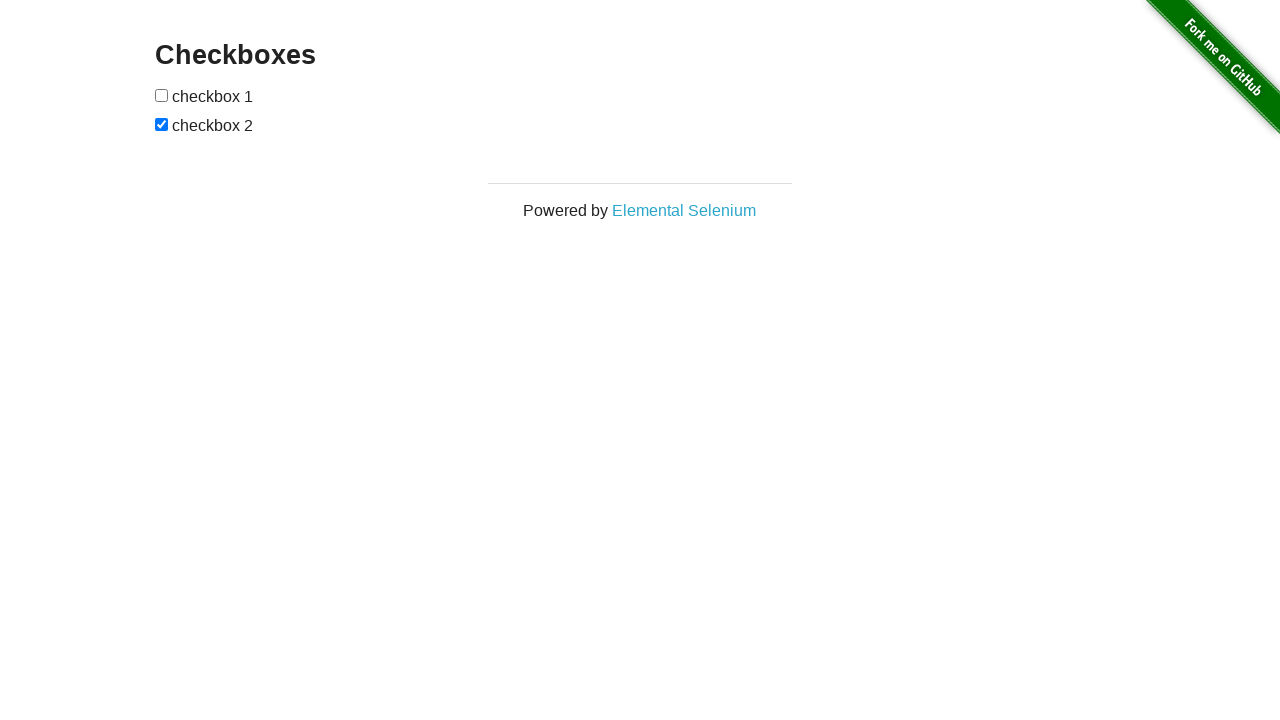

Clicked checkbox 1 of 2 at (162, 95) on input[type='checkbox'] >> nth=0
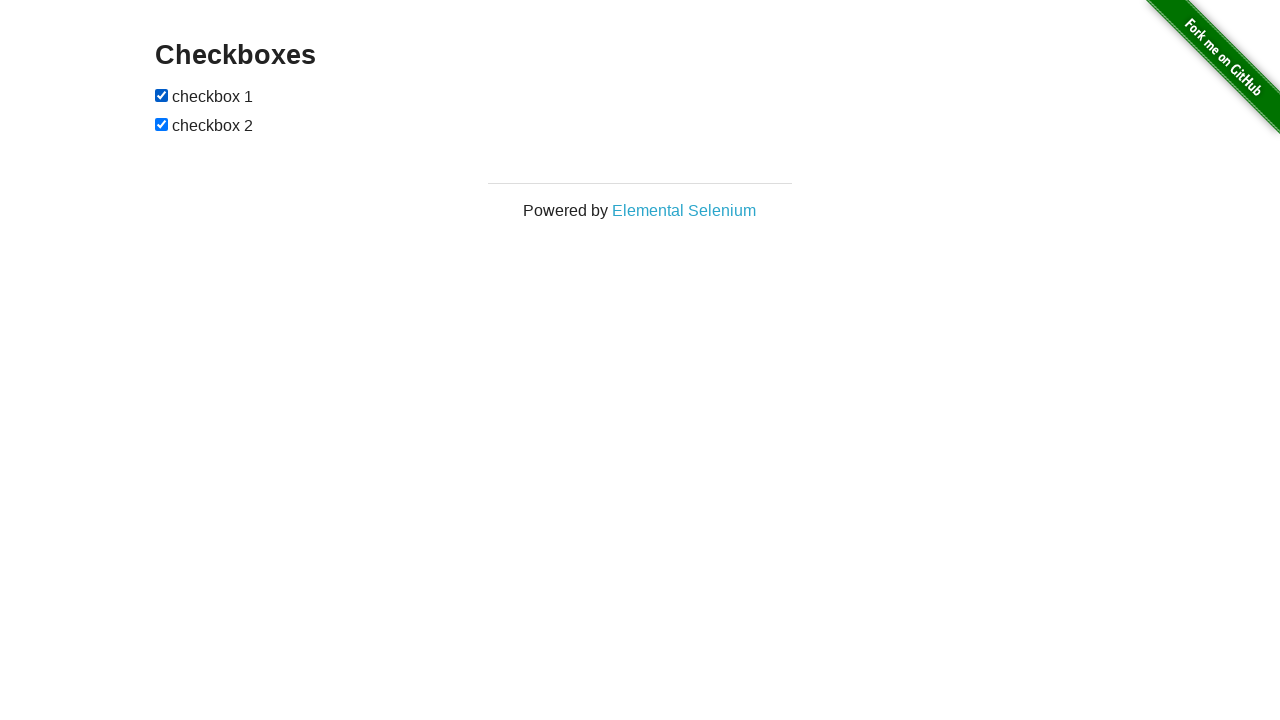

Clicked checkbox 2 of 2 at (162, 124) on input[type='checkbox'] >> nth=1
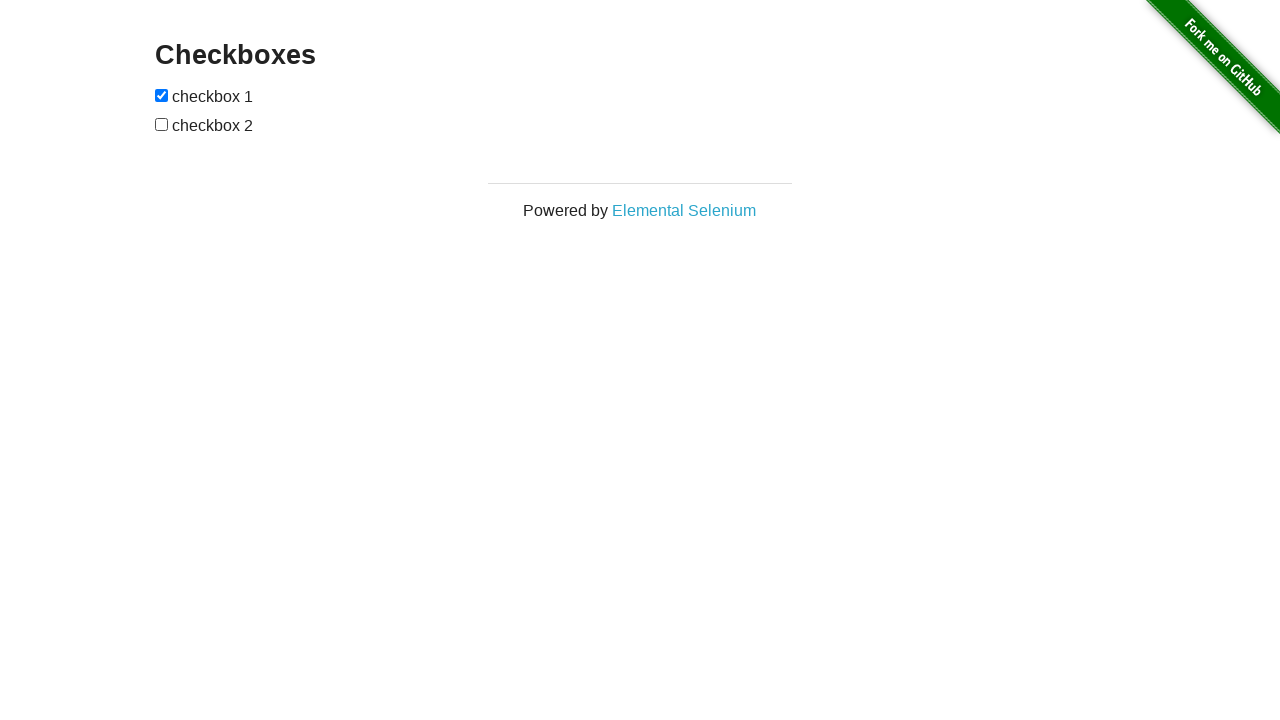

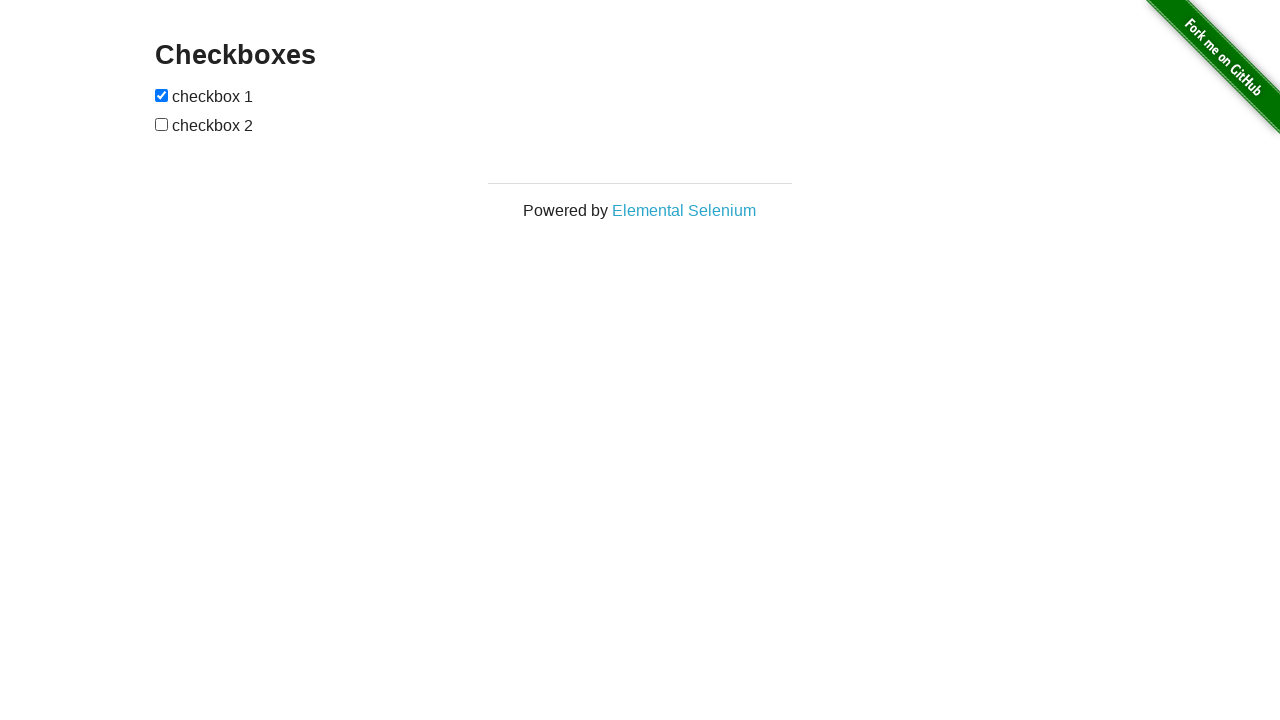